Tests hover functionality by hovering over an avatar image and verifying that the caption/additional user information appears on the page.

Starting URL: http://the-internet.herokuapp.com/hovers

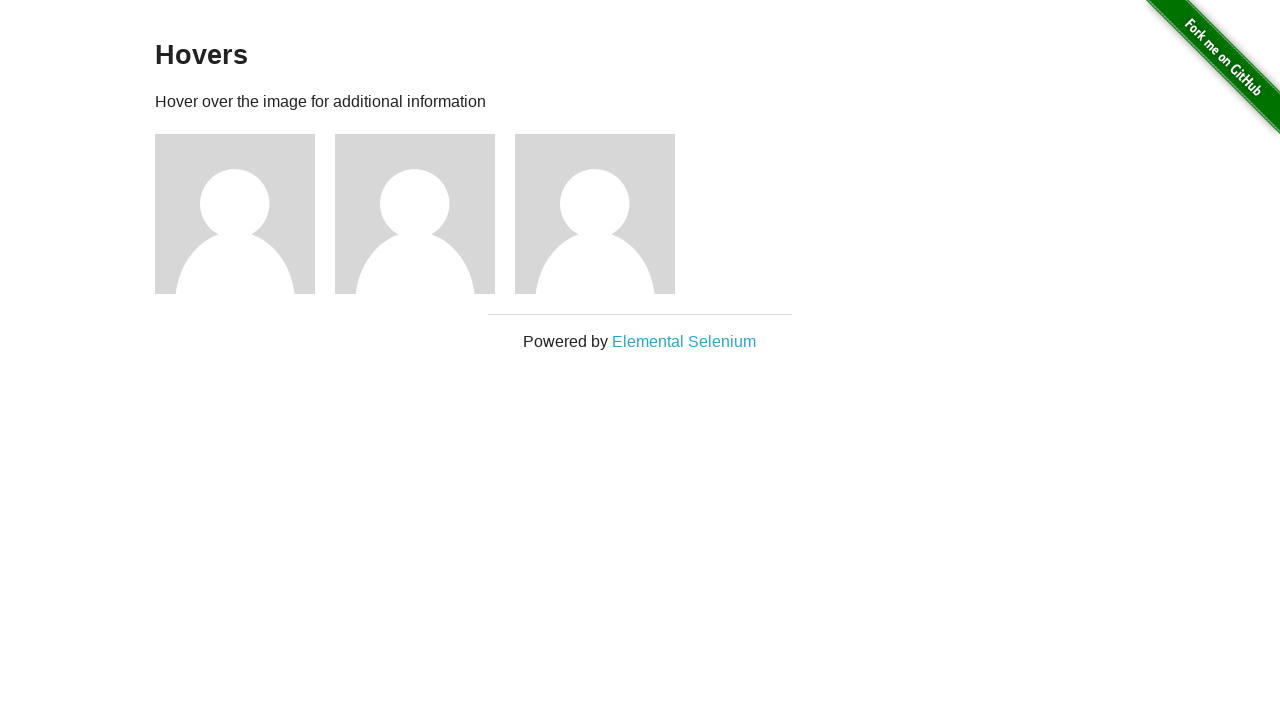

Located first avatar figure element
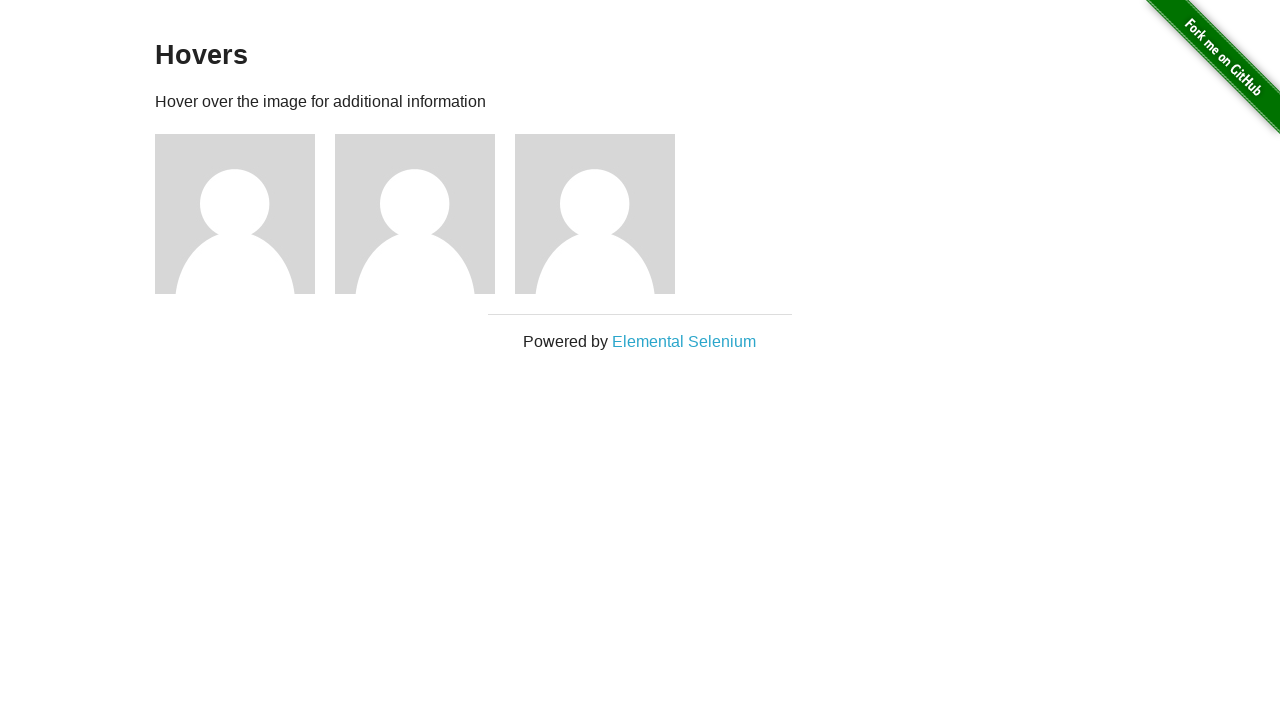

Hovered over avatar to trigger caption display at (245, 214) on .figure >> nth=0
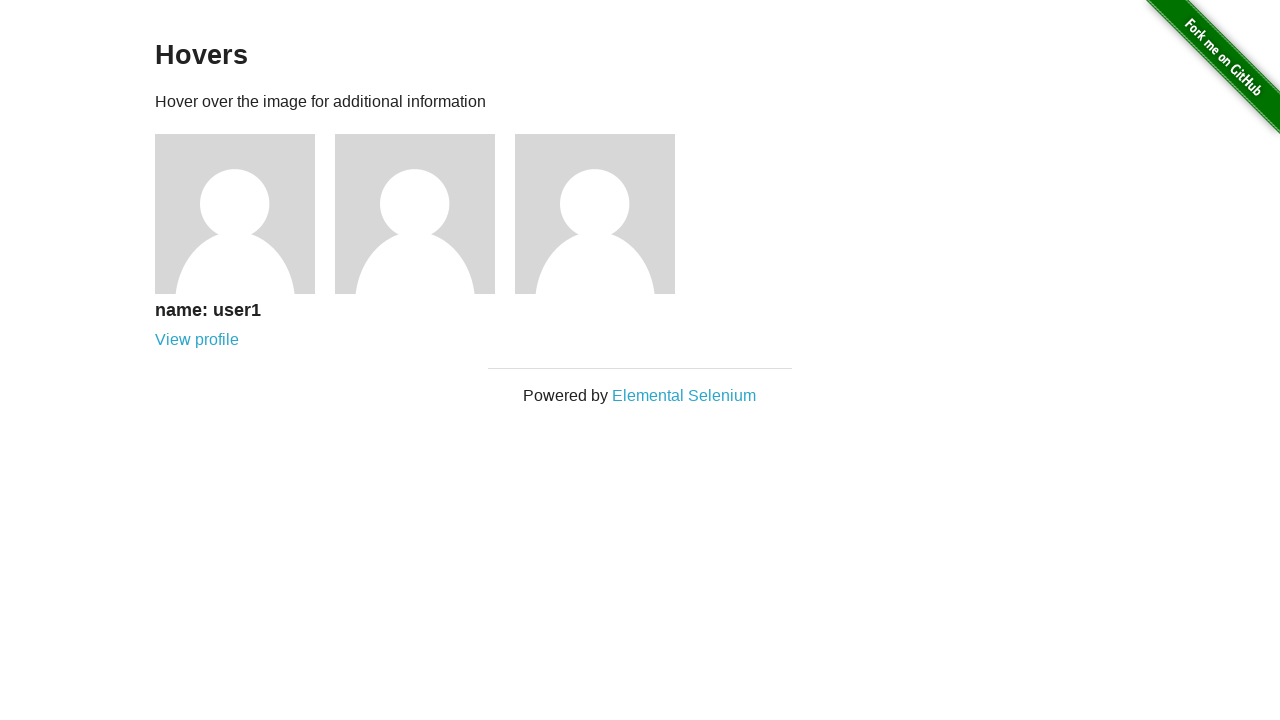

Caption element became visible after hover
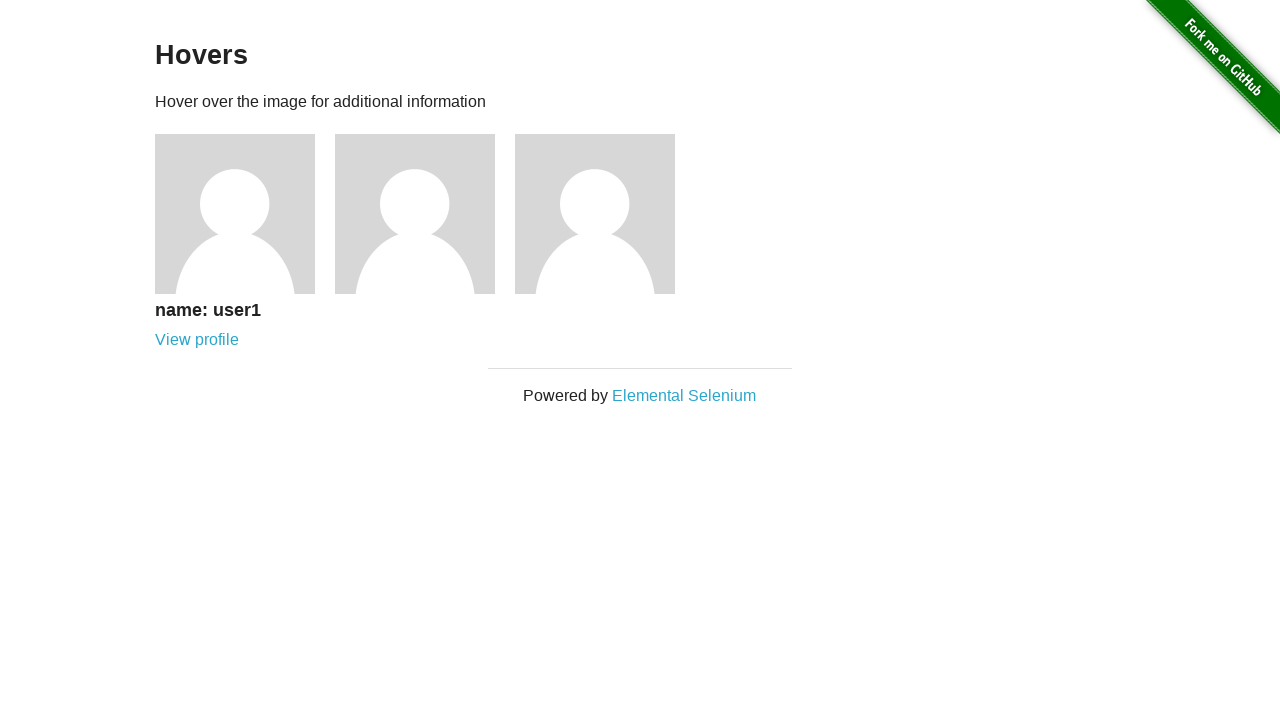

Verified that caption is visible
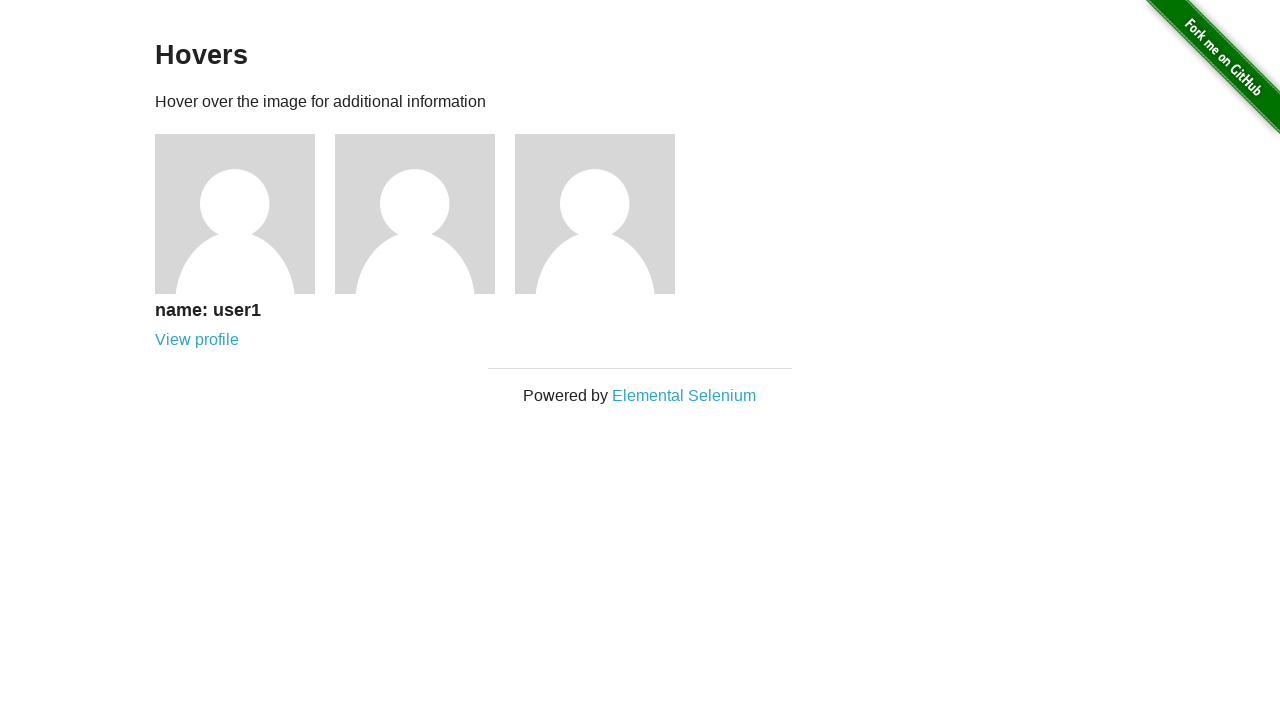

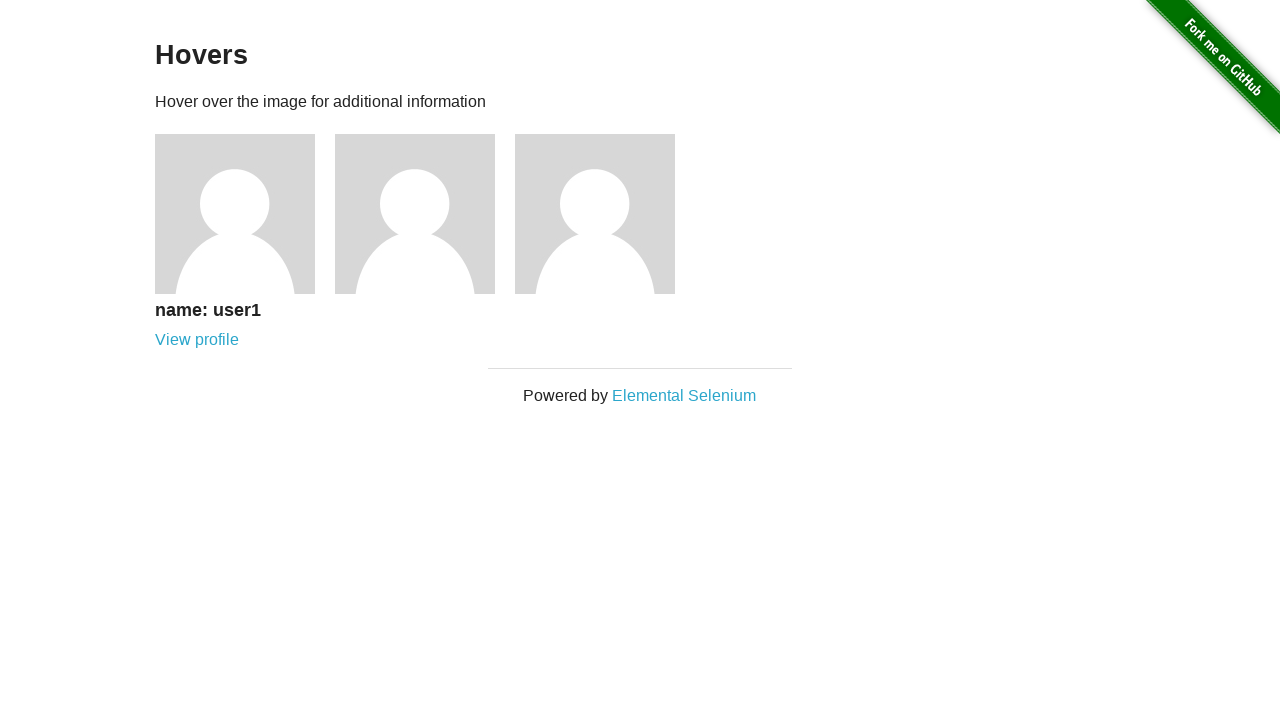